Scrolls to a hyperlink on the page and clicks it to open in the same window

Starting URL: http://www.testdiary.com/training/selenium/selenium-test-page/

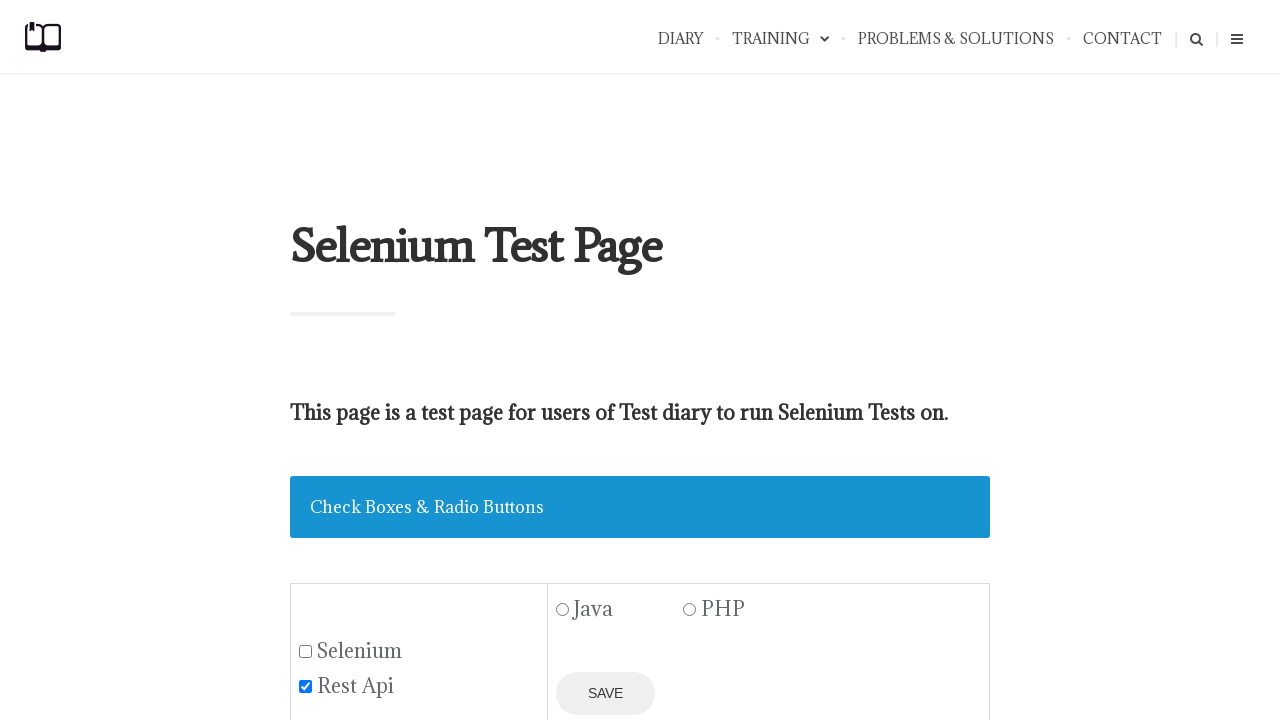

Waited for 'Open page in the same window' link to be visible
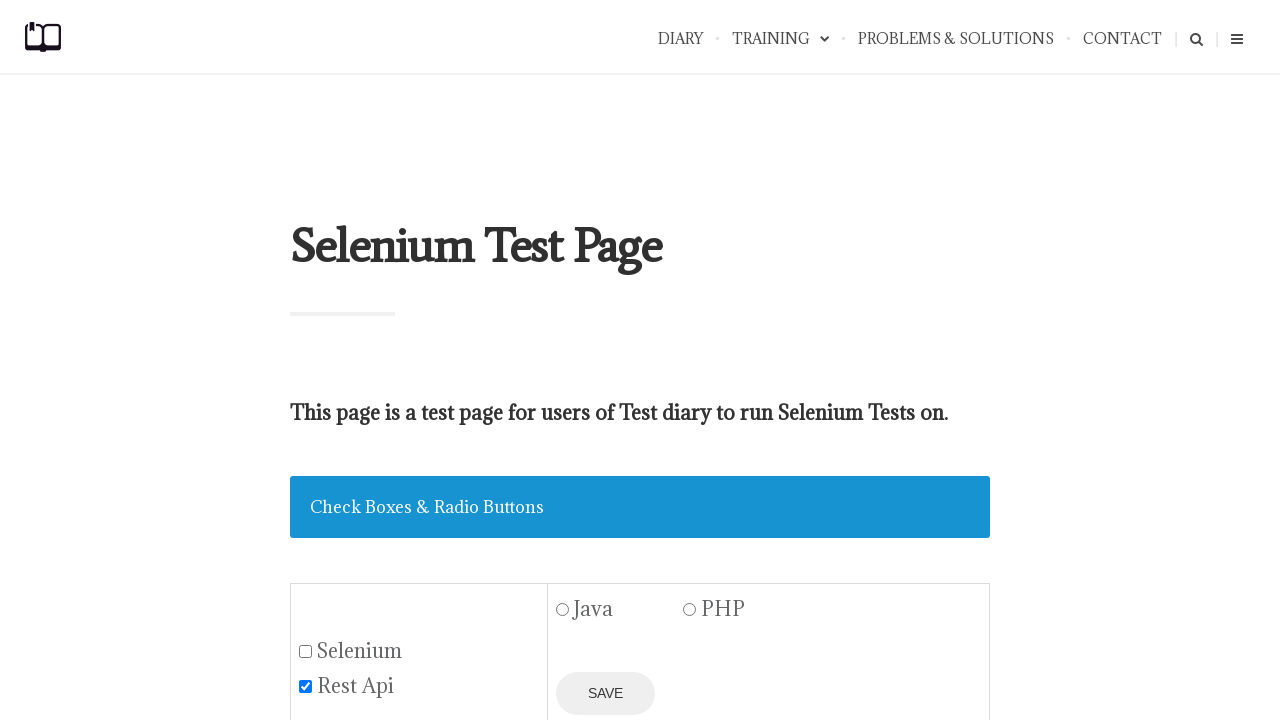

Located the 'Open page in the same window' hyperlink
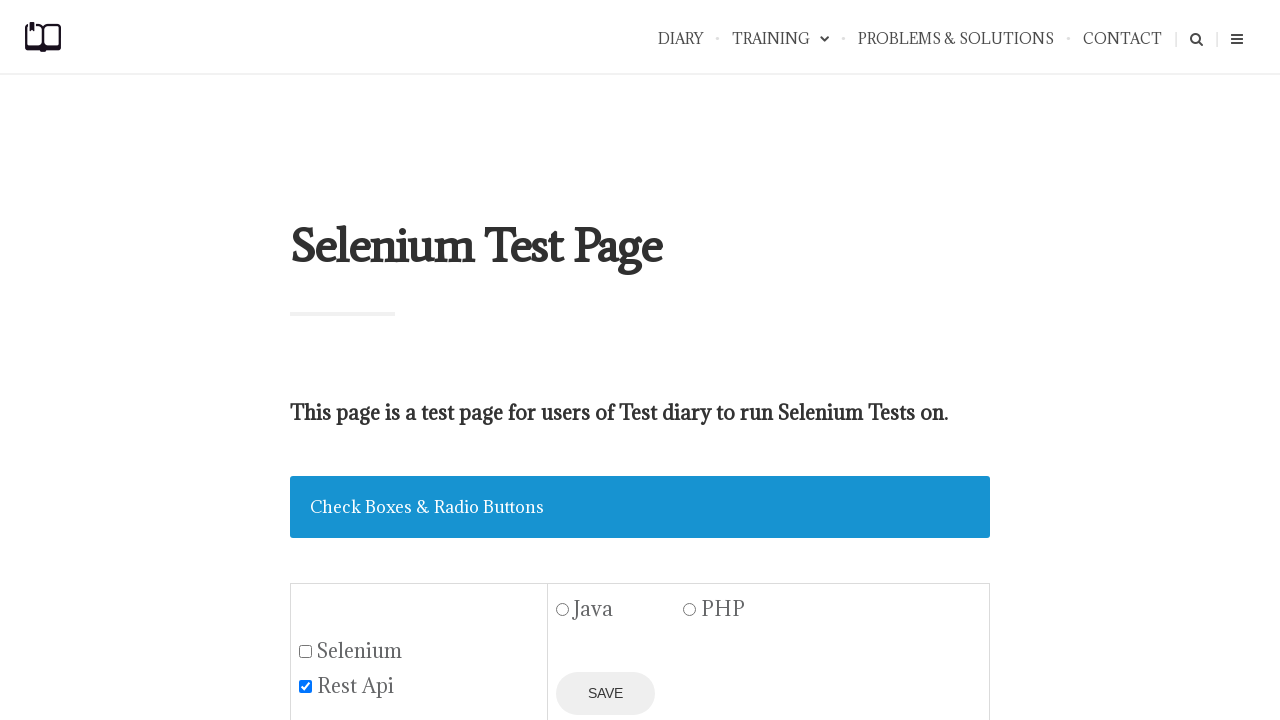

Scrolled to the hyperlink element
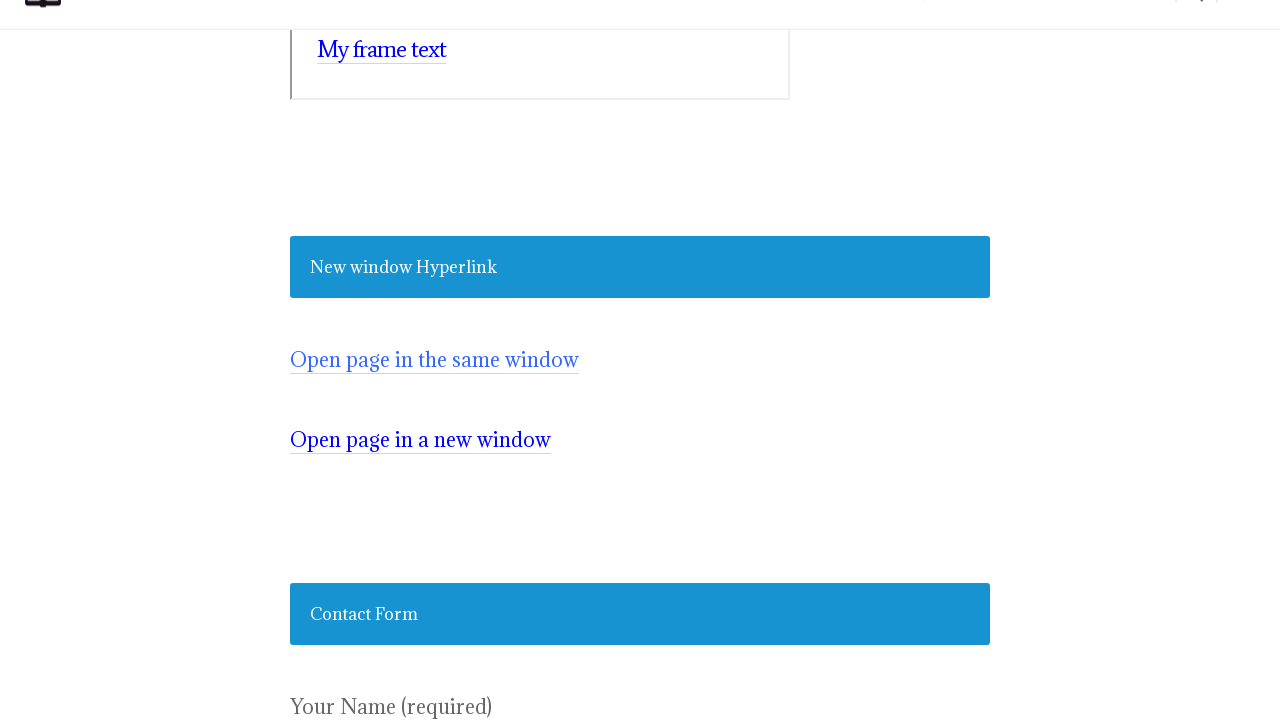

Clicked the 'Open page in the same window' hyperlink at (434, 360) on a:text('Open page in the same window')
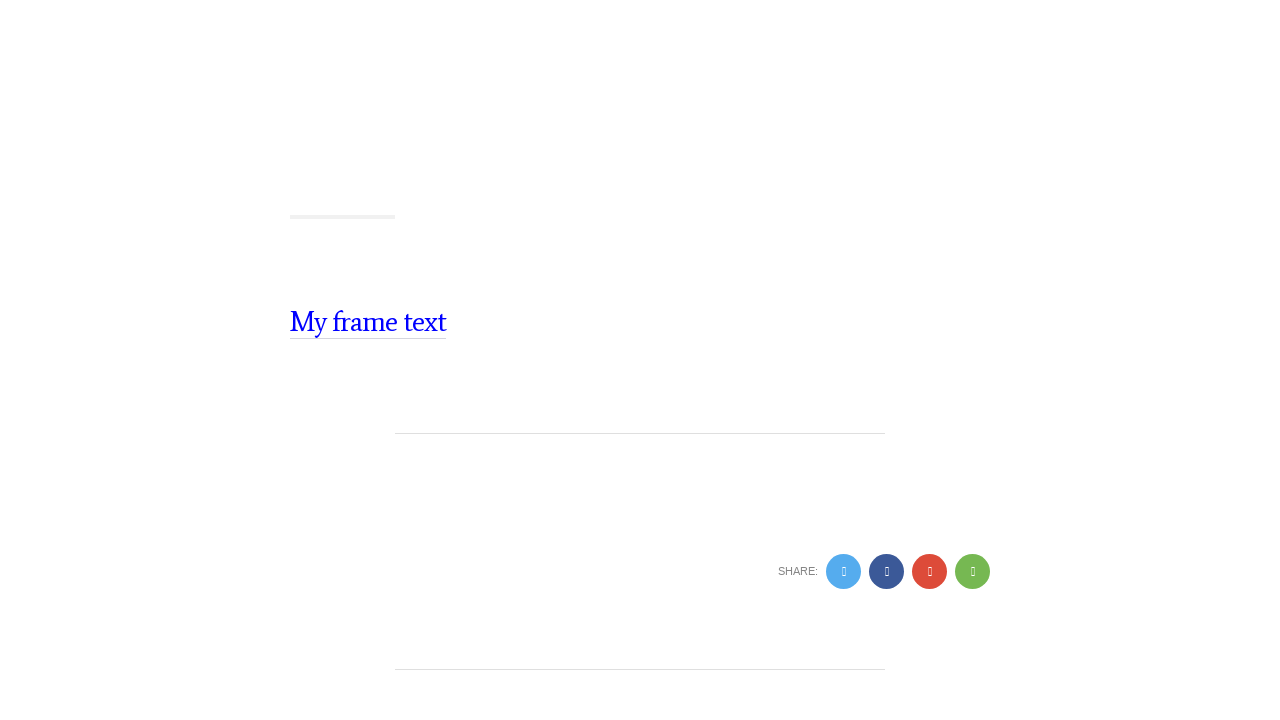

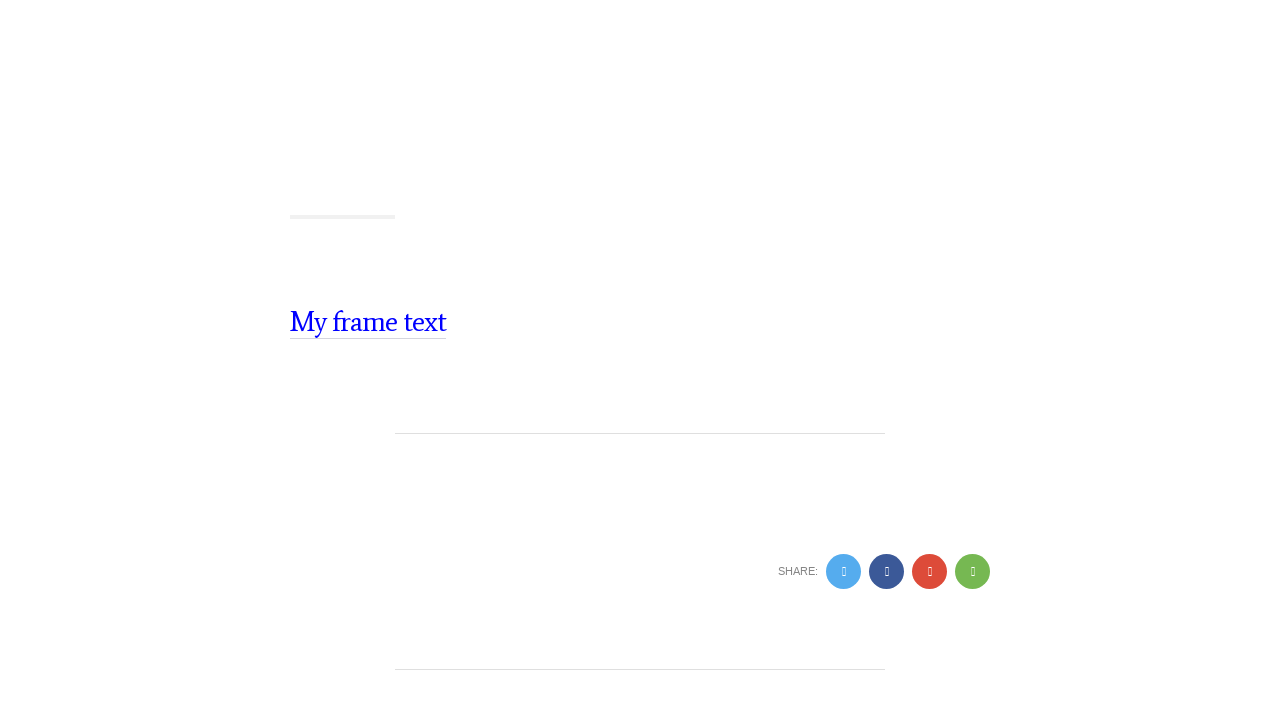